Navigates to Lazada Philippines homepage, waits for the "Just For You" product recommendation section to load, then scrolls down multiple times to trigger lazy loading of additional product cards.

Starting URL: https://www.lazada.com.ph/

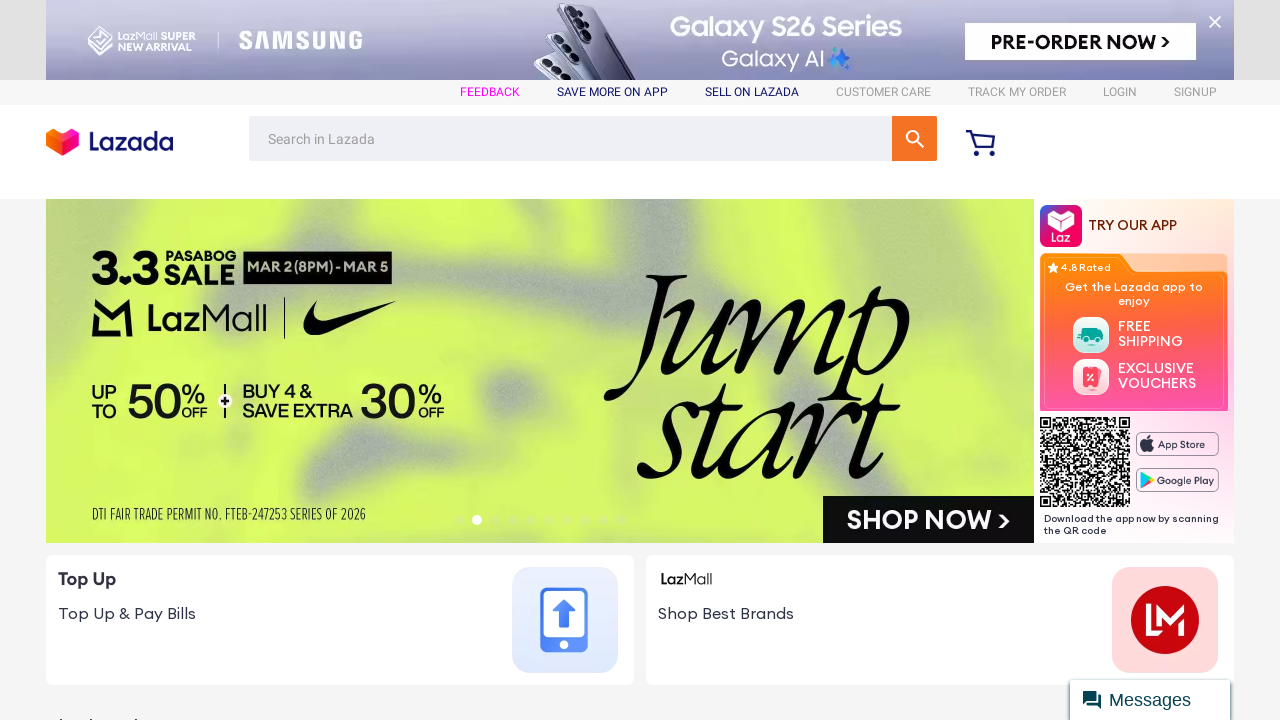

Navigated to Lazada Philippines homepage
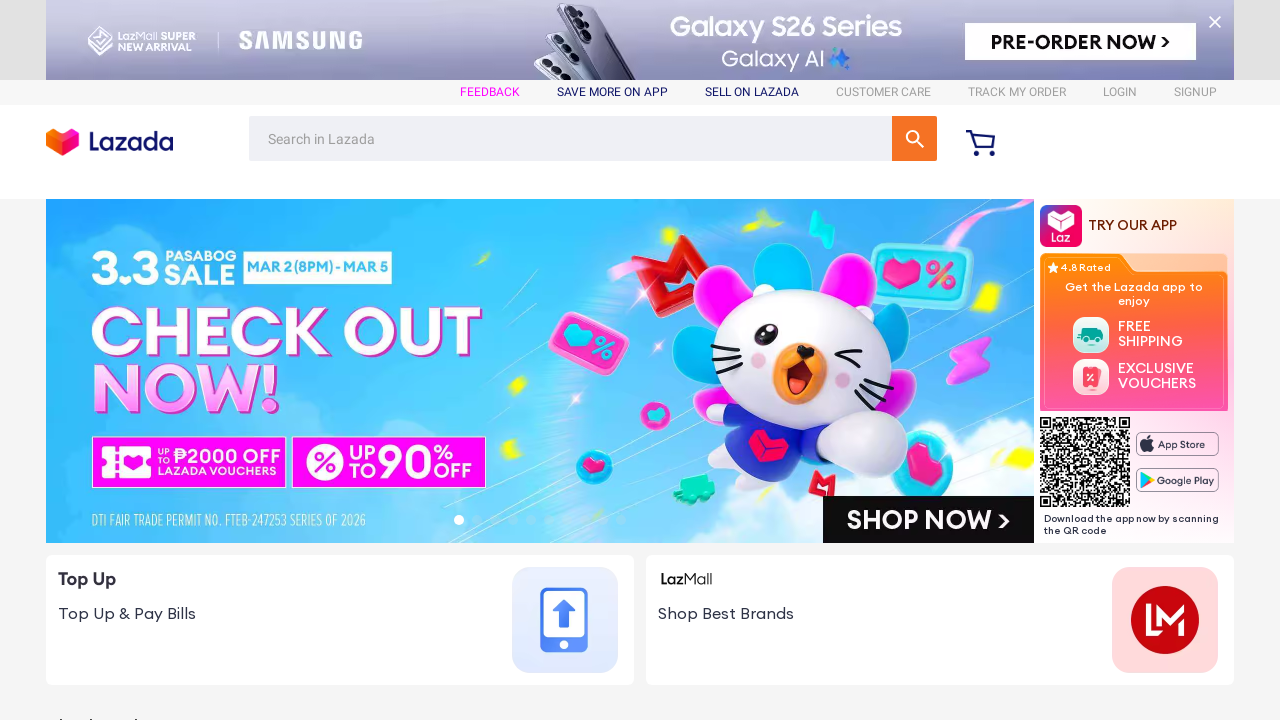

Waited for 'Just For You' product recommendation section to load
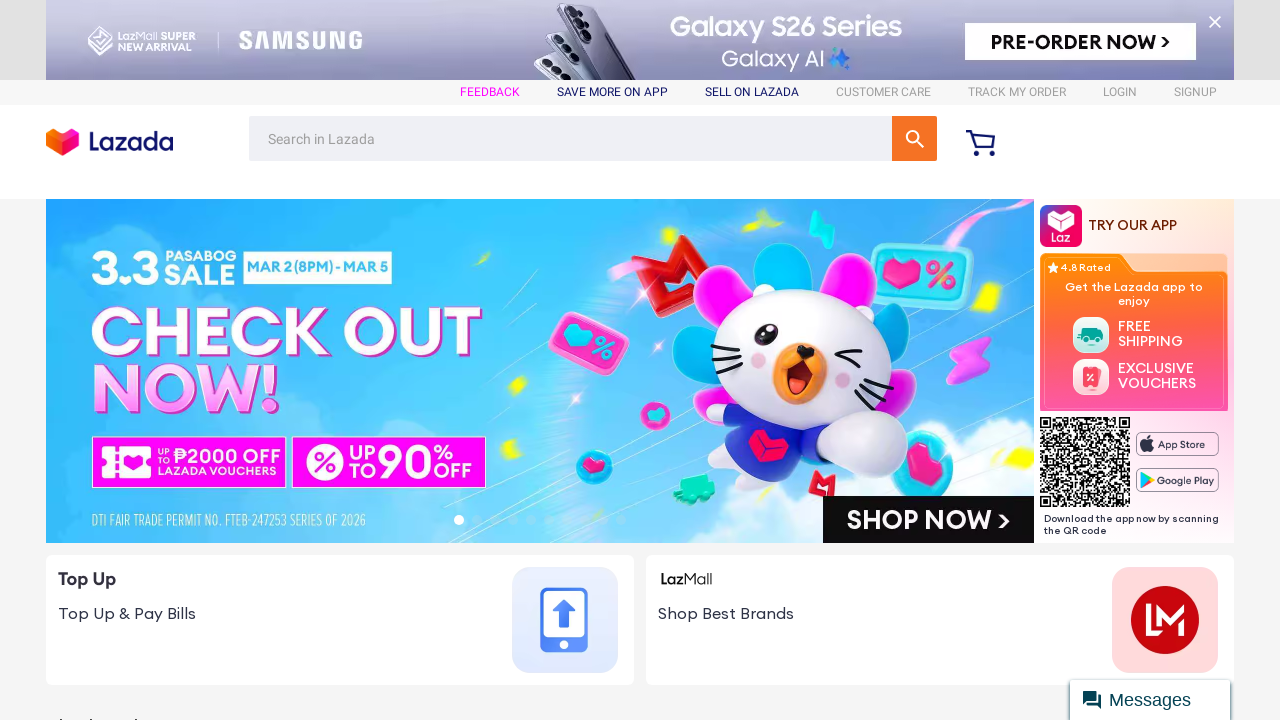

Scrolled down to trigger lazy loading of product cards
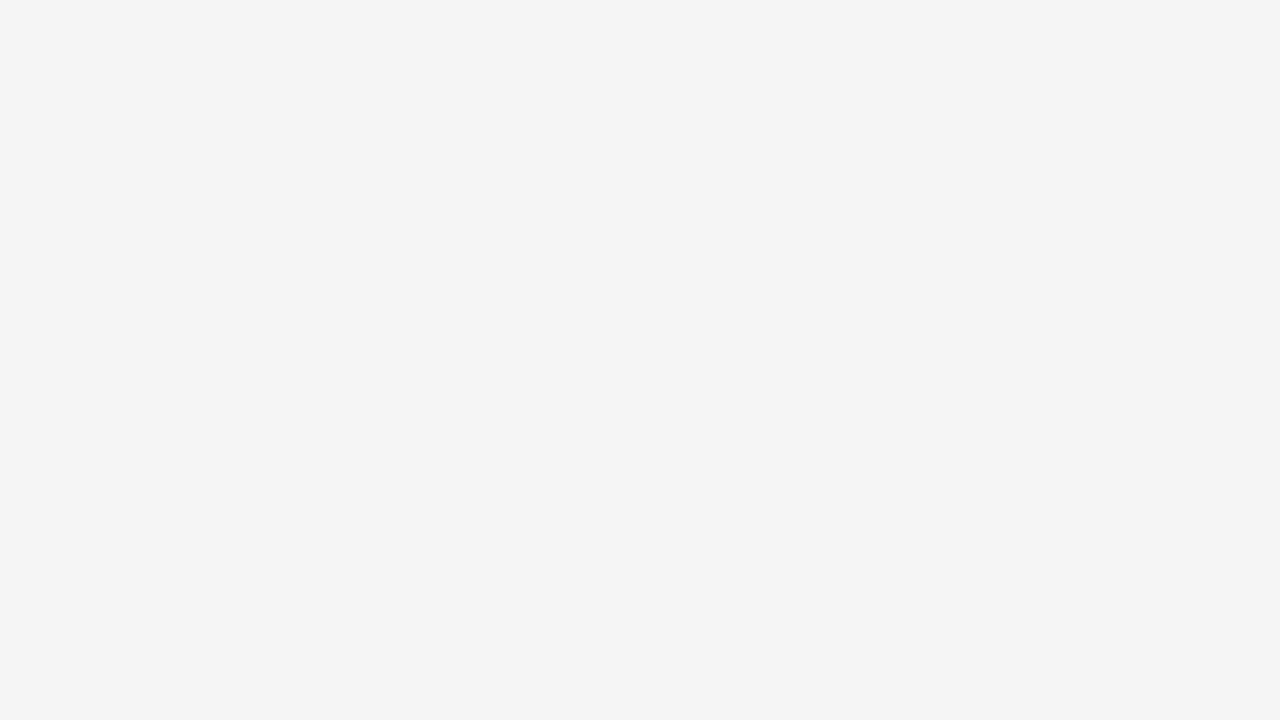

Scrolled down to trigger lazy loading of product cards
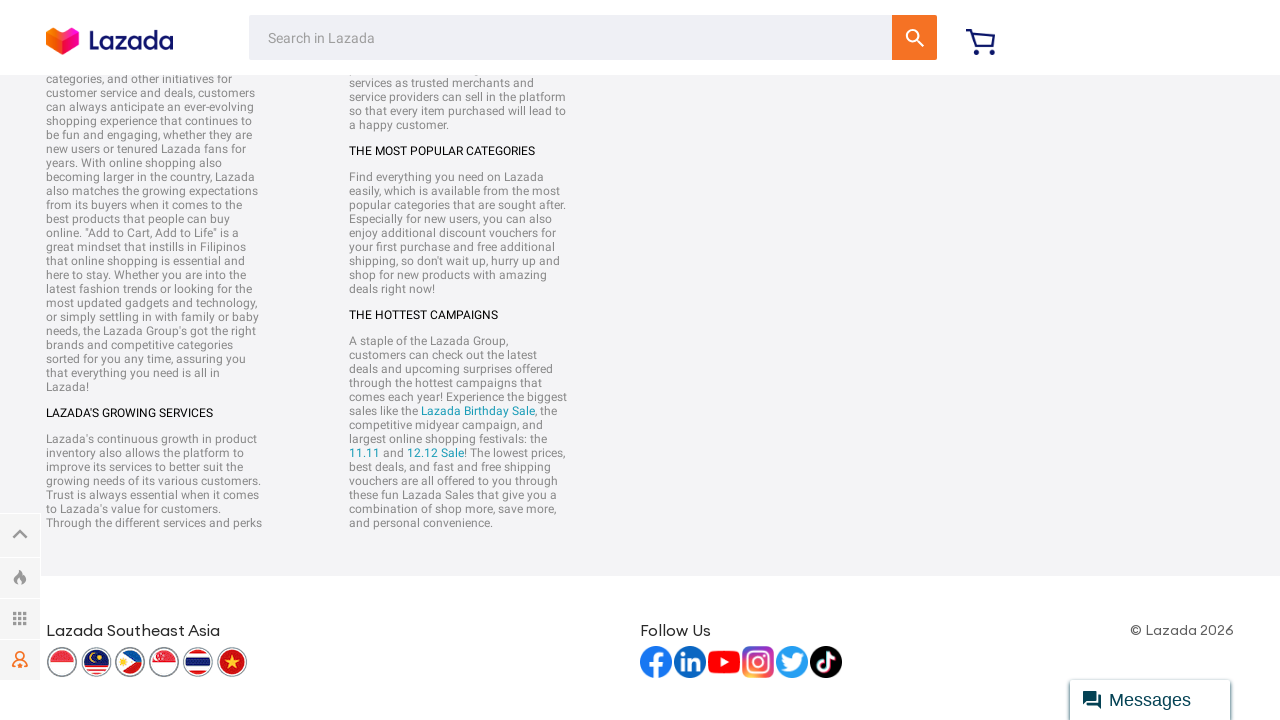

Scrolled down to trigger lazy loading of product cards
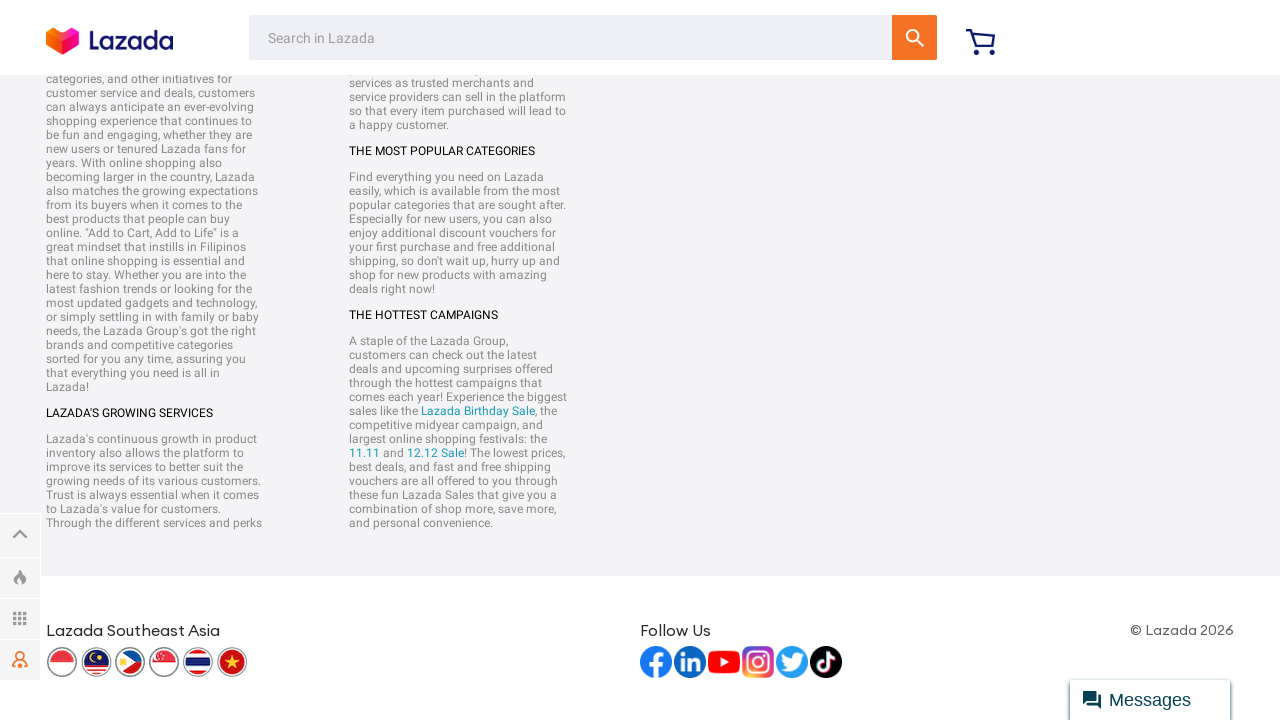

Scrolled down to trigger lazy loading of product cards
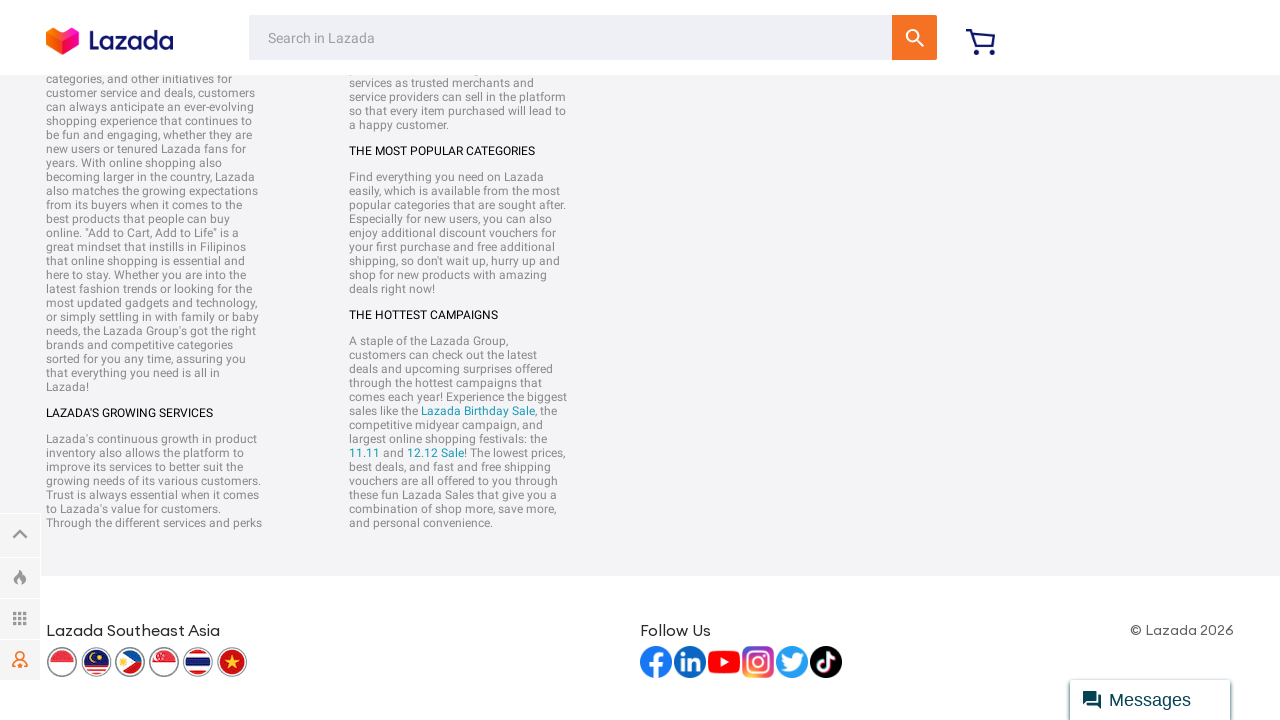

Verified product cards are visible after scrolling
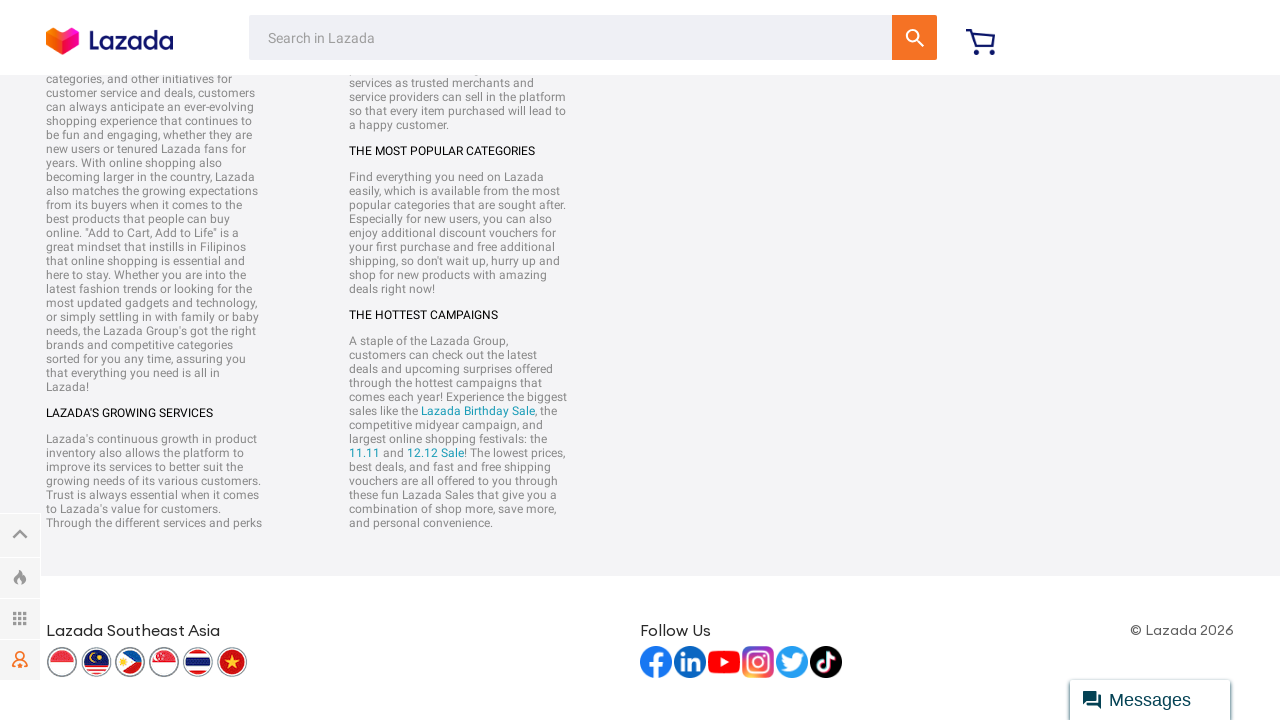

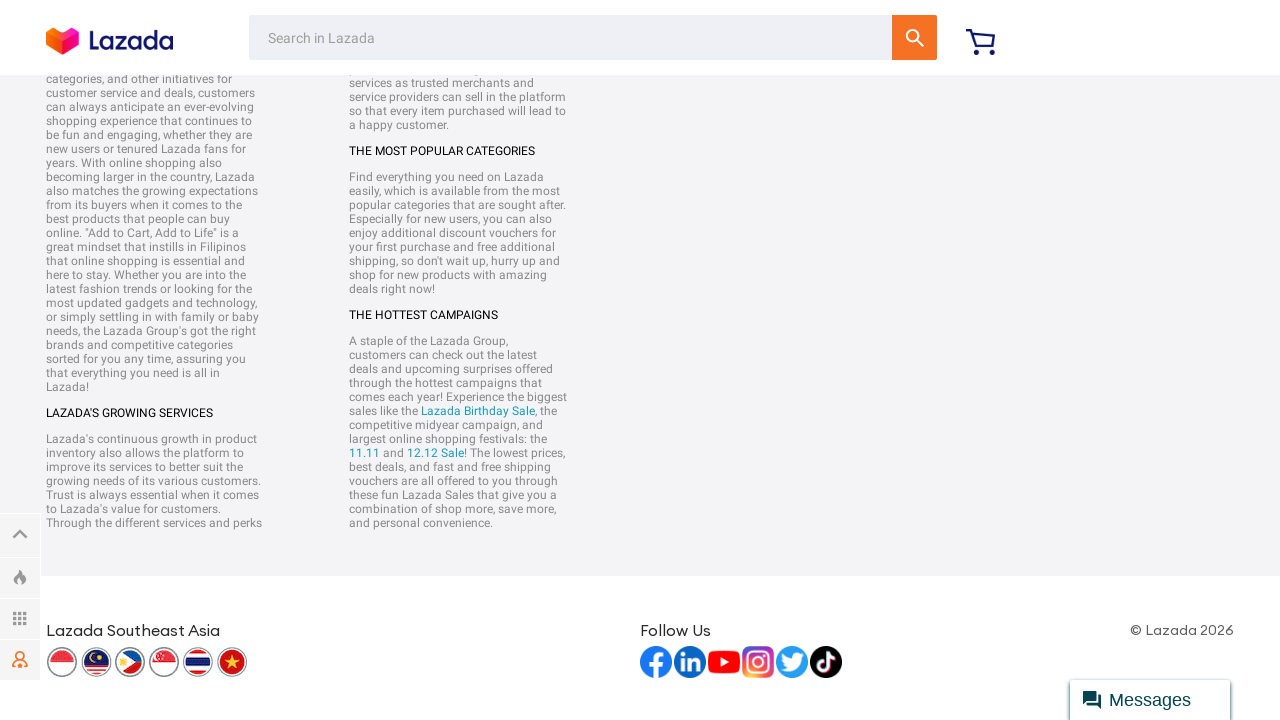